Tests table sorting functionality by clicking on the "Veg/fruit name" column header and verifying that the fruit names are sorted alphabetically

Starting URL: https://rahulshettyacademy.com/seleniumPractise/#/offers

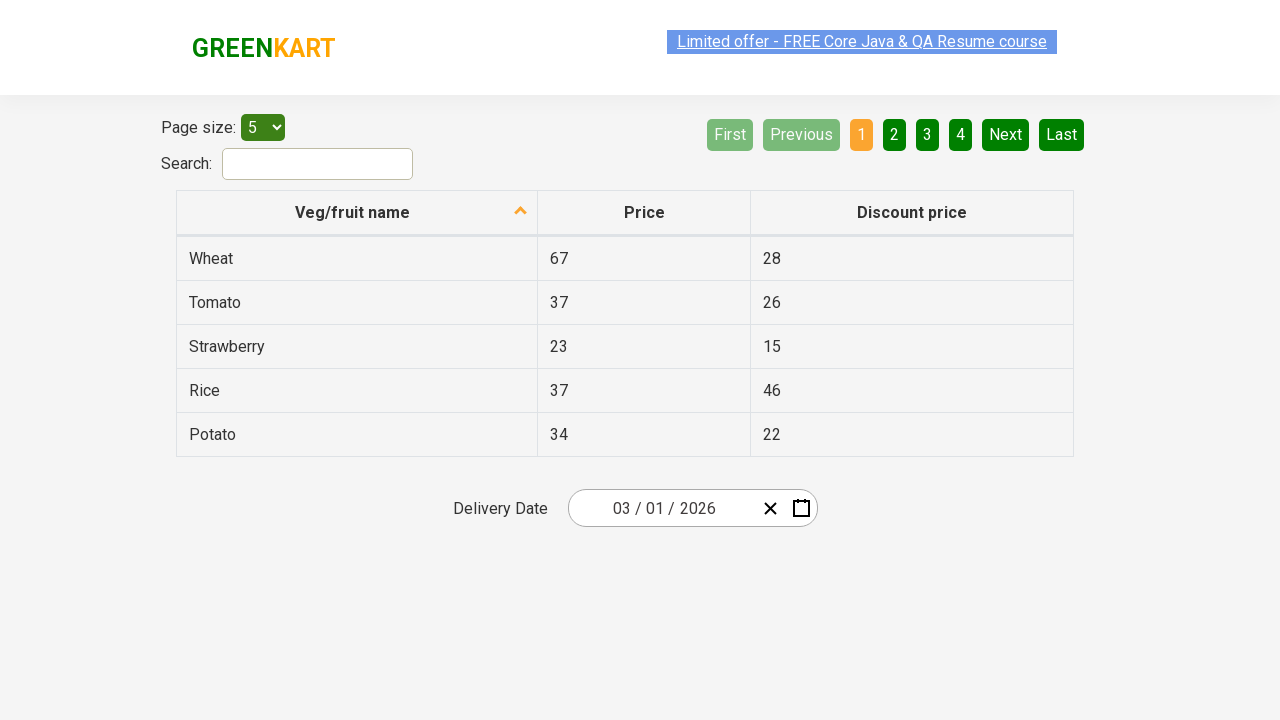

Waited for table to load - tbody rows are now visible
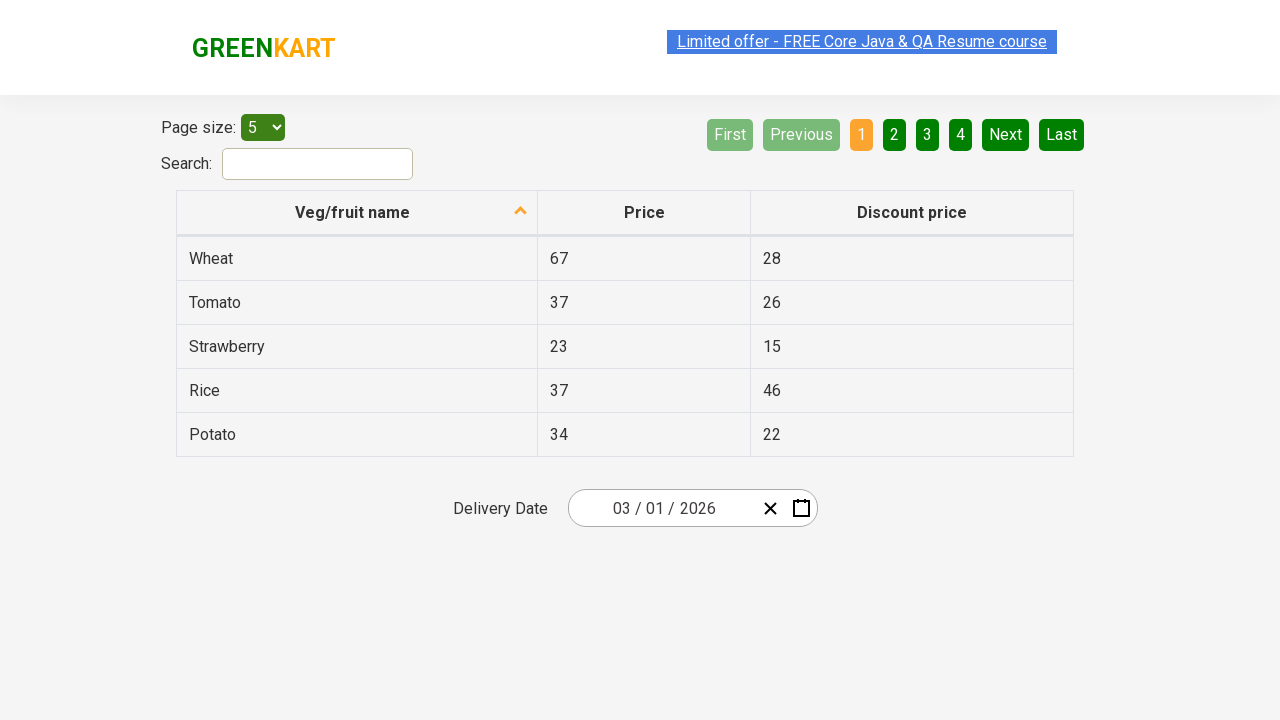

Clicked on 'Veg/fruit name' column header to trigger sorting at (353, 212) on xpath=//span[text()='Veg/fruit name']
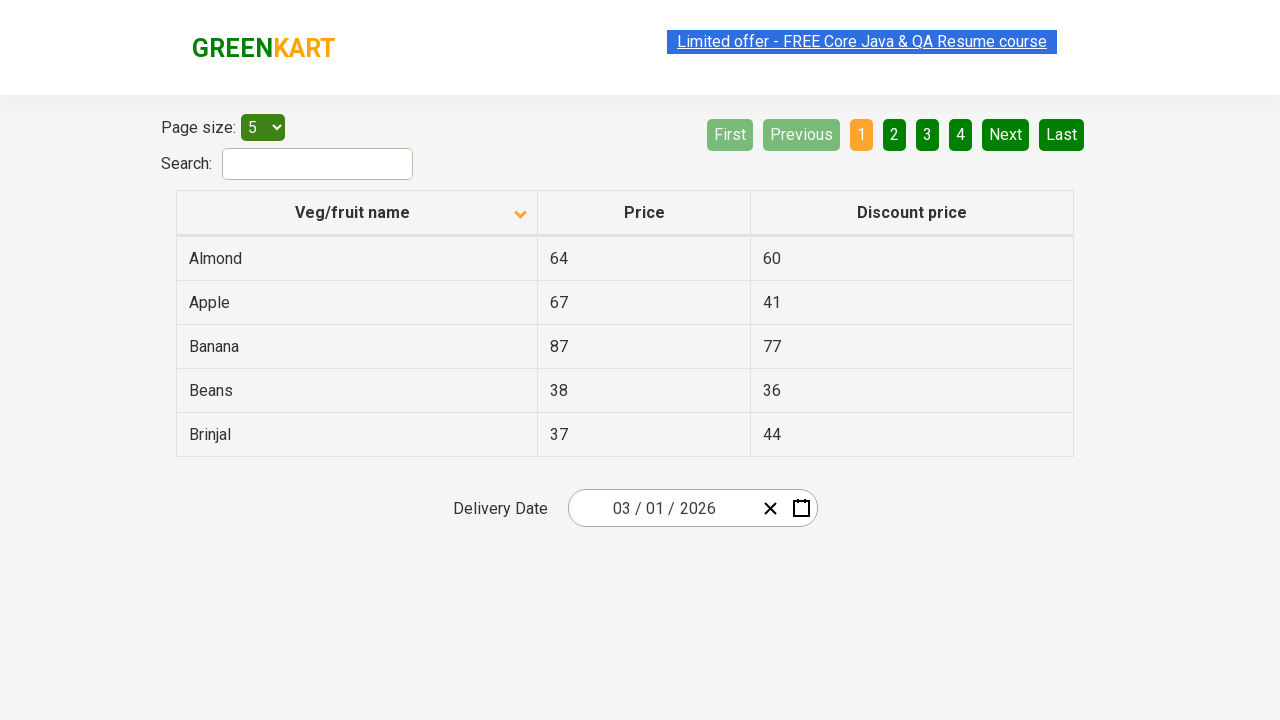

Waited 2 seconds for sorting operation to complete
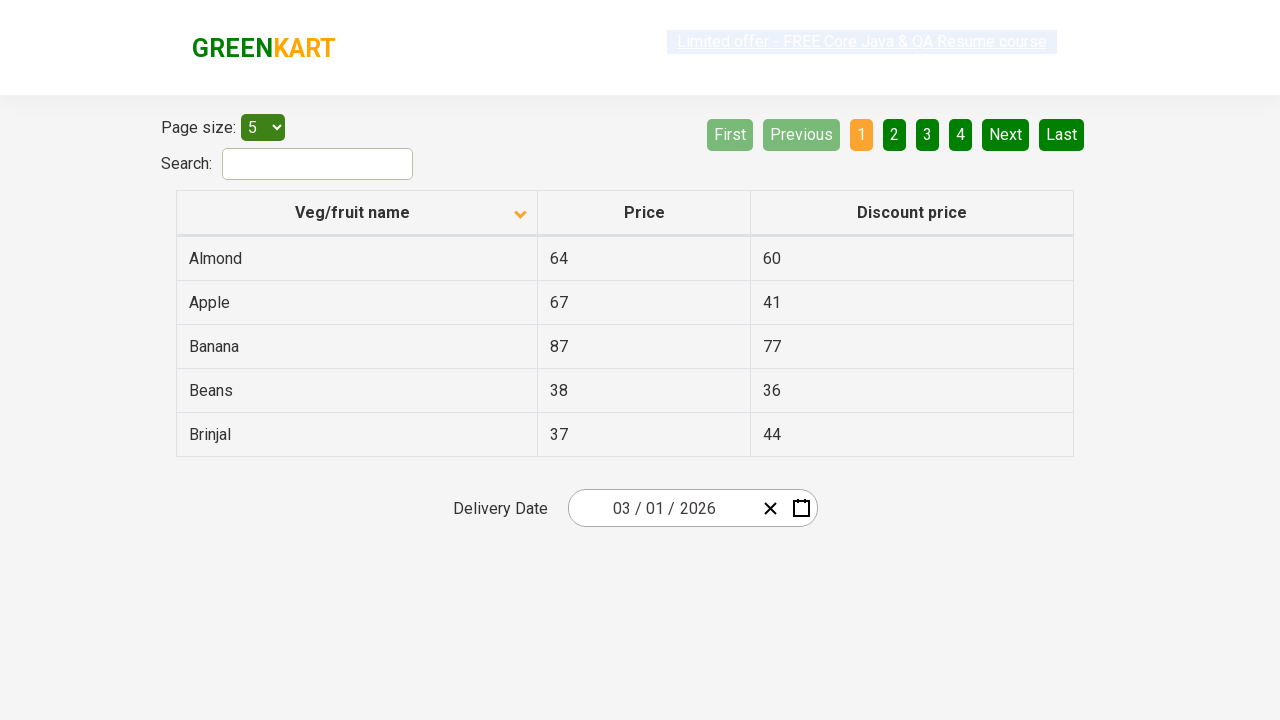

Verified sorted table results are now visible
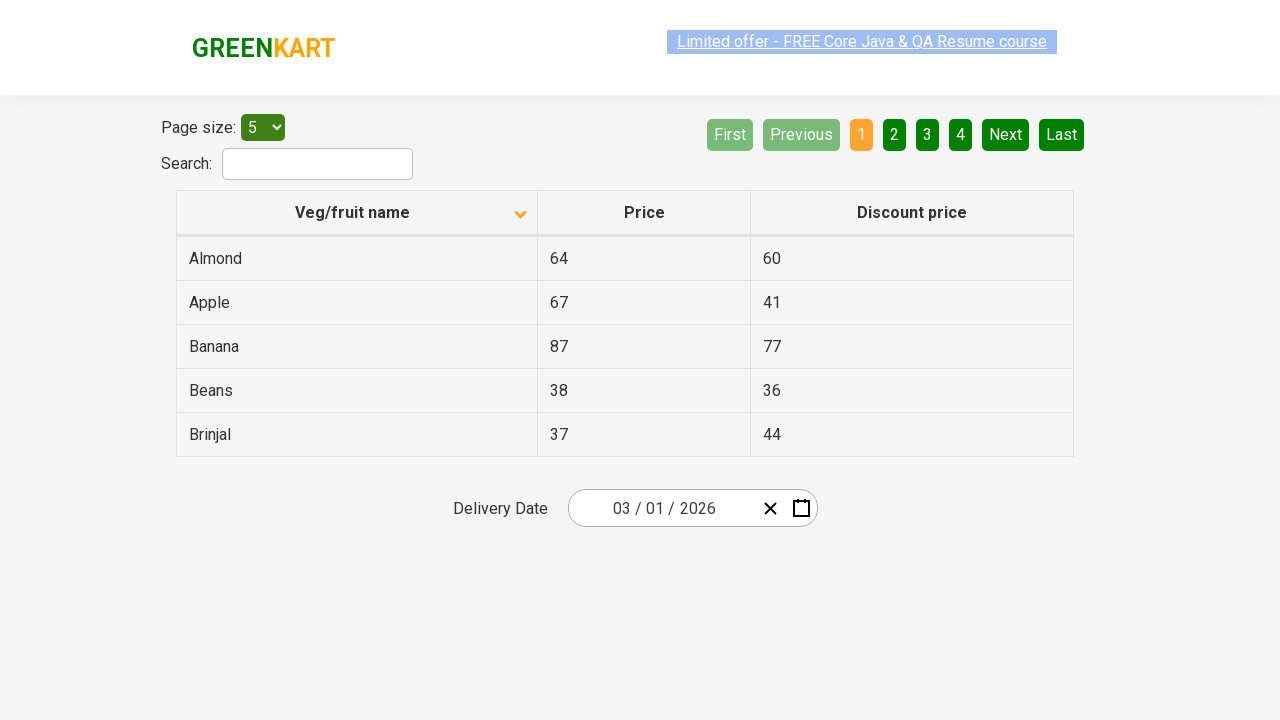

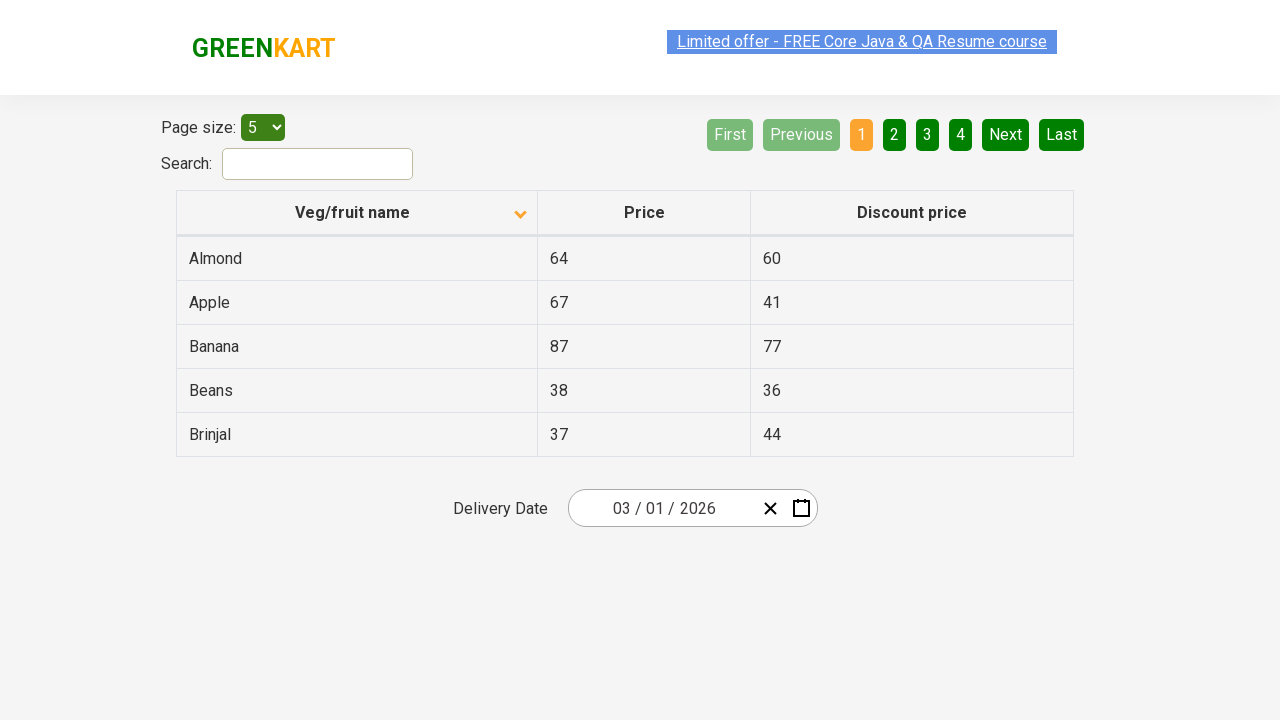